Tests file download functionality by clicking the download button on the DemoQA upload/download page

Starting URL: https://demoqa.com/upload-download

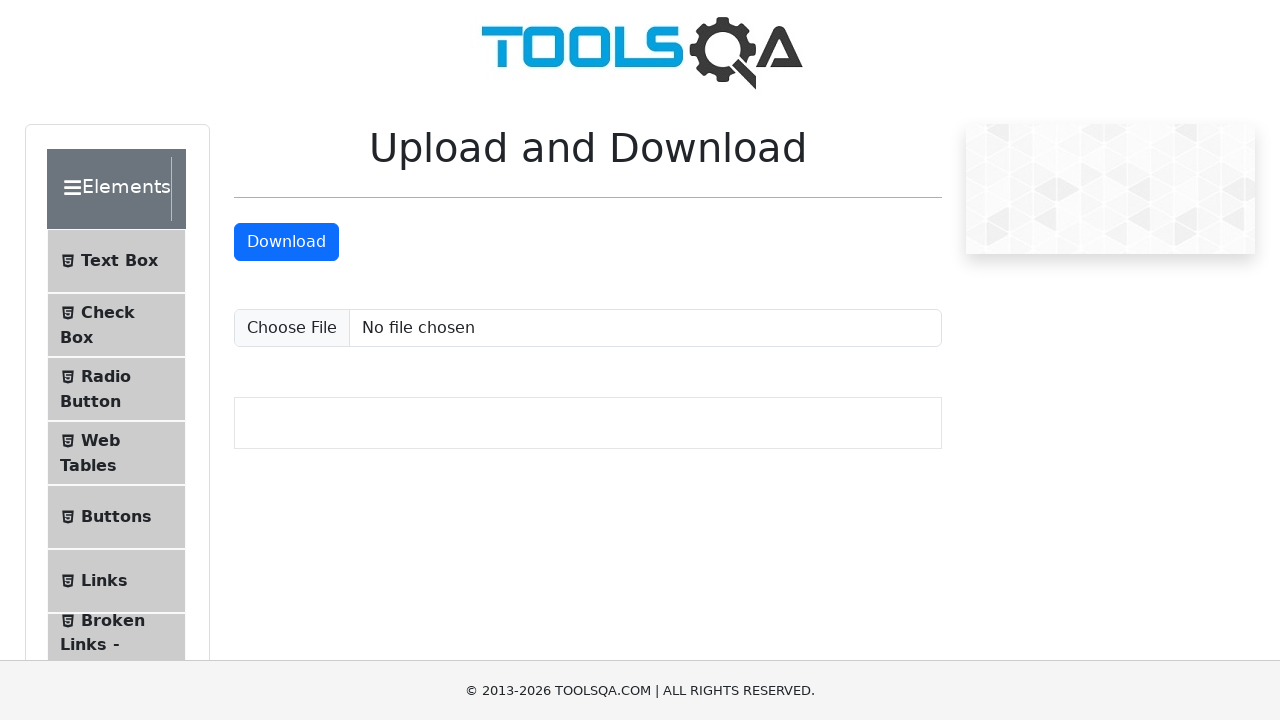

Navigated to DemoQA upload/download page
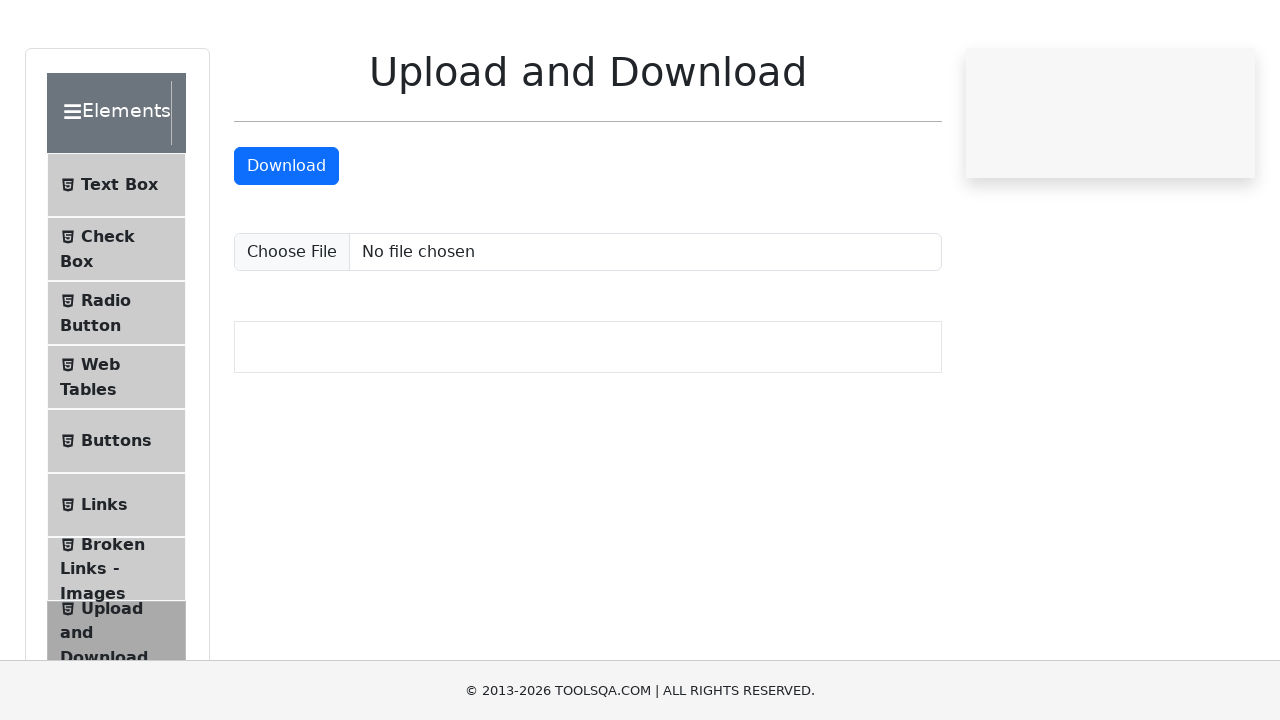

Clicked the download button at (286, 242) on #downloadButton
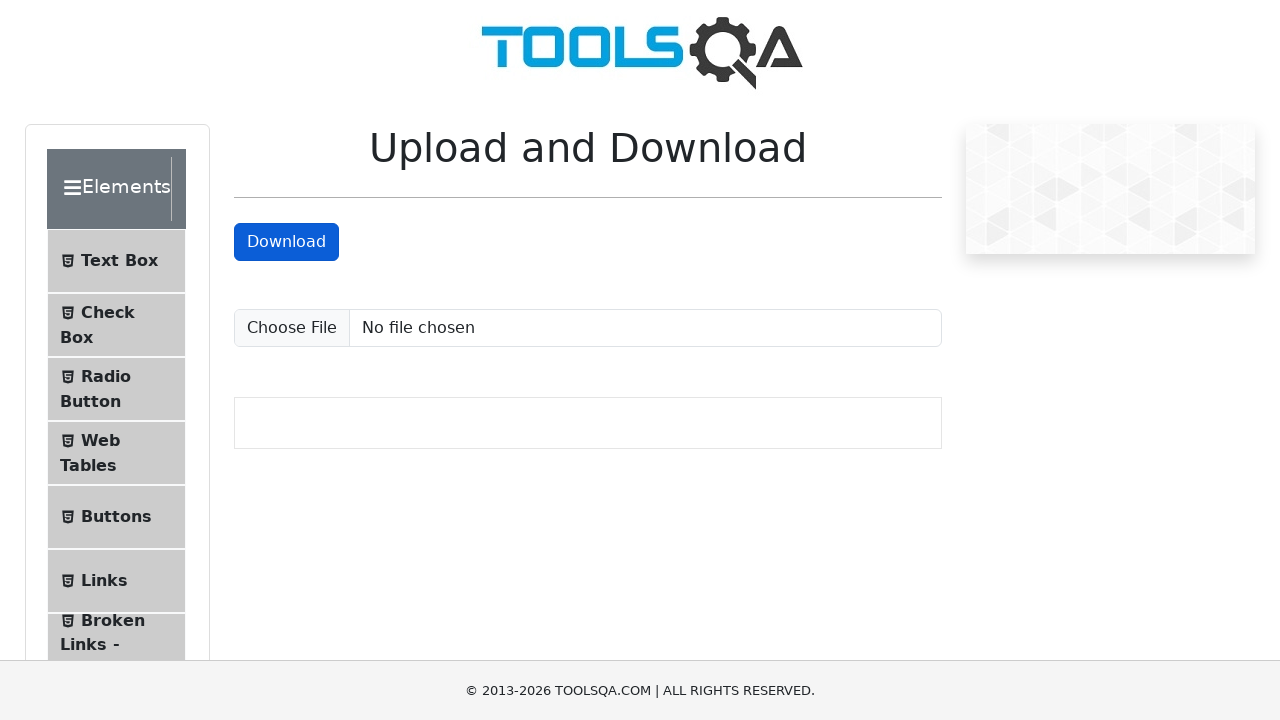

Waited 2000ms for download to initiate
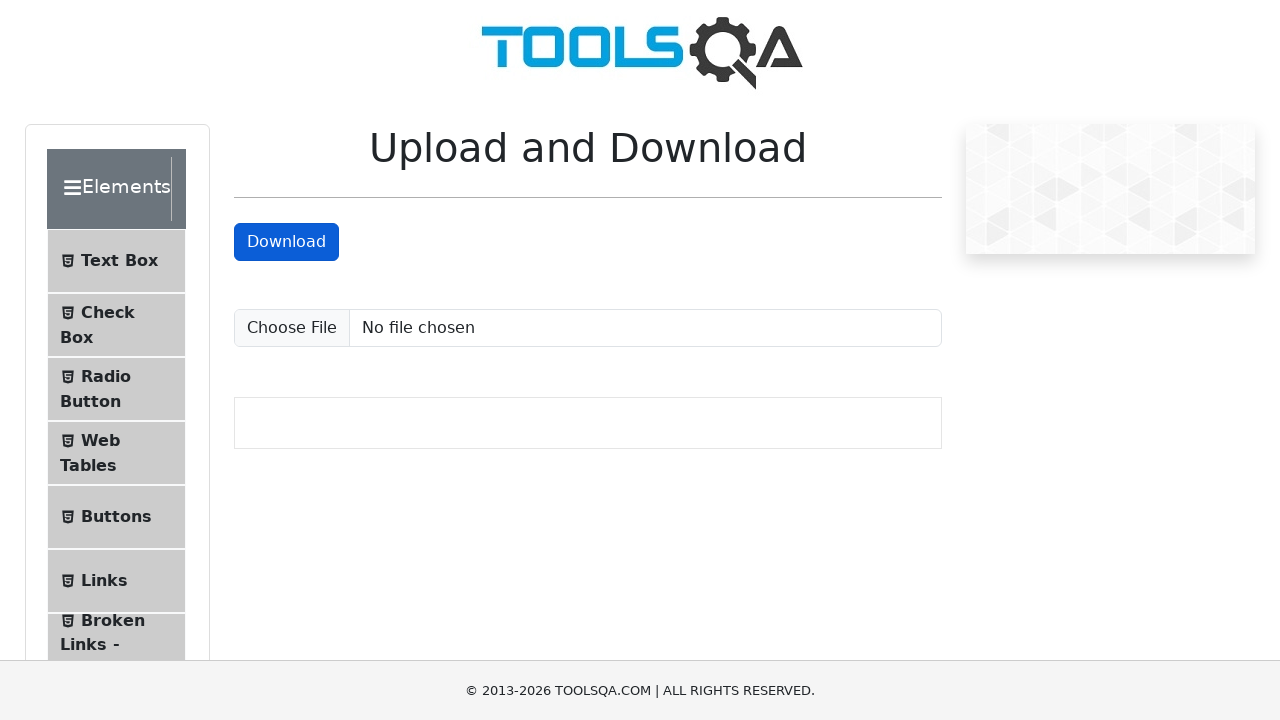

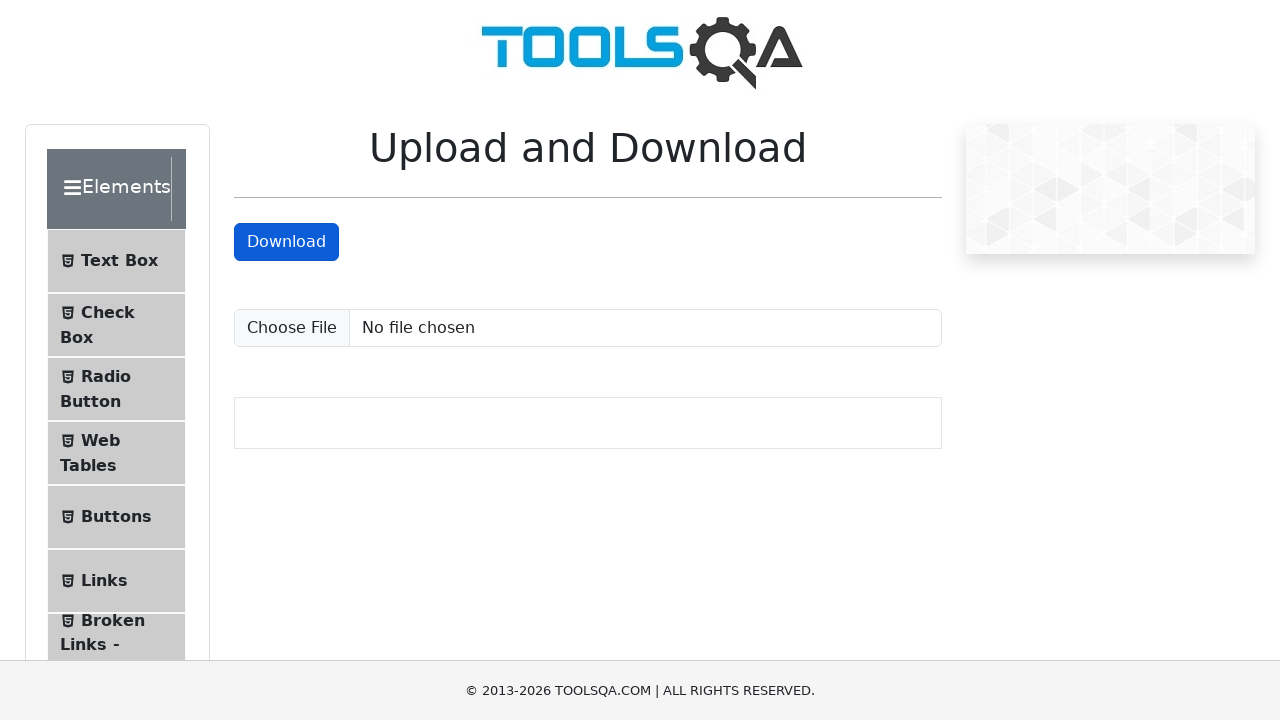